Tests dropdown menu functionality by clicking on a dropdown element with optional grouping on a demo QA site

Starting URL: https://demoqa.com/select-menu

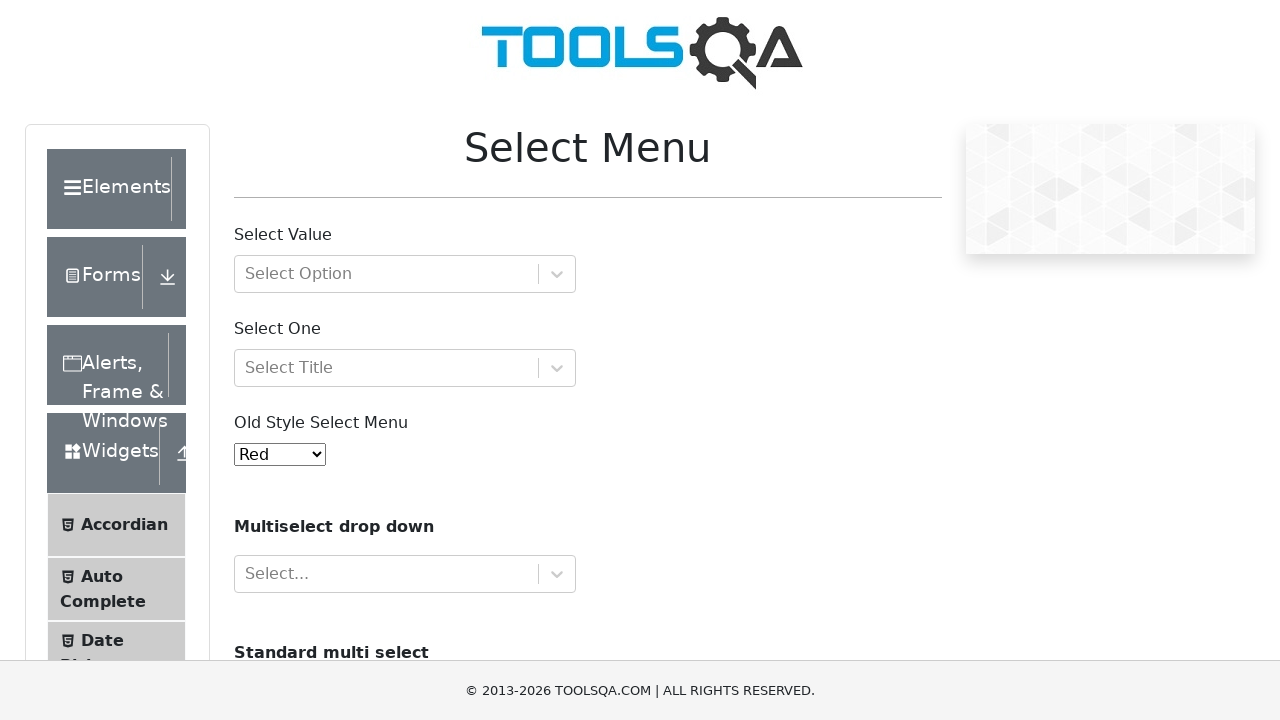

Clicked on dropdown menu with optional grouping at (405, 274) on #withOptGroup
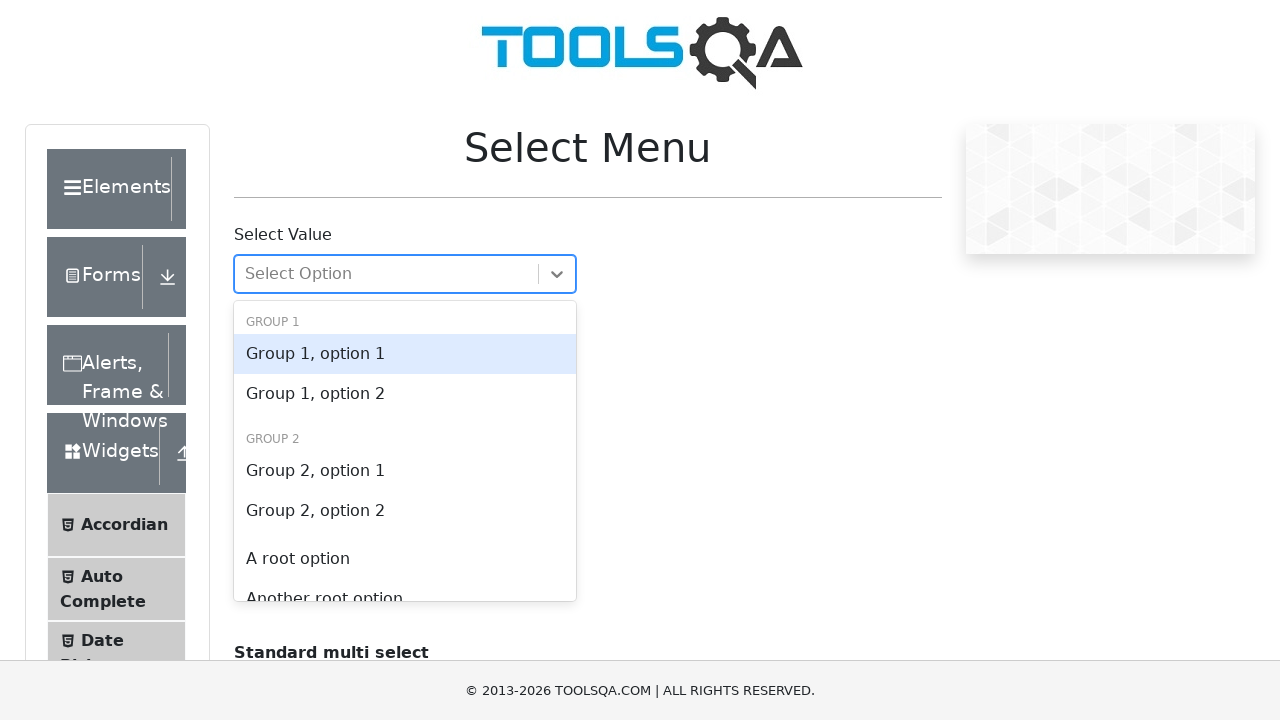

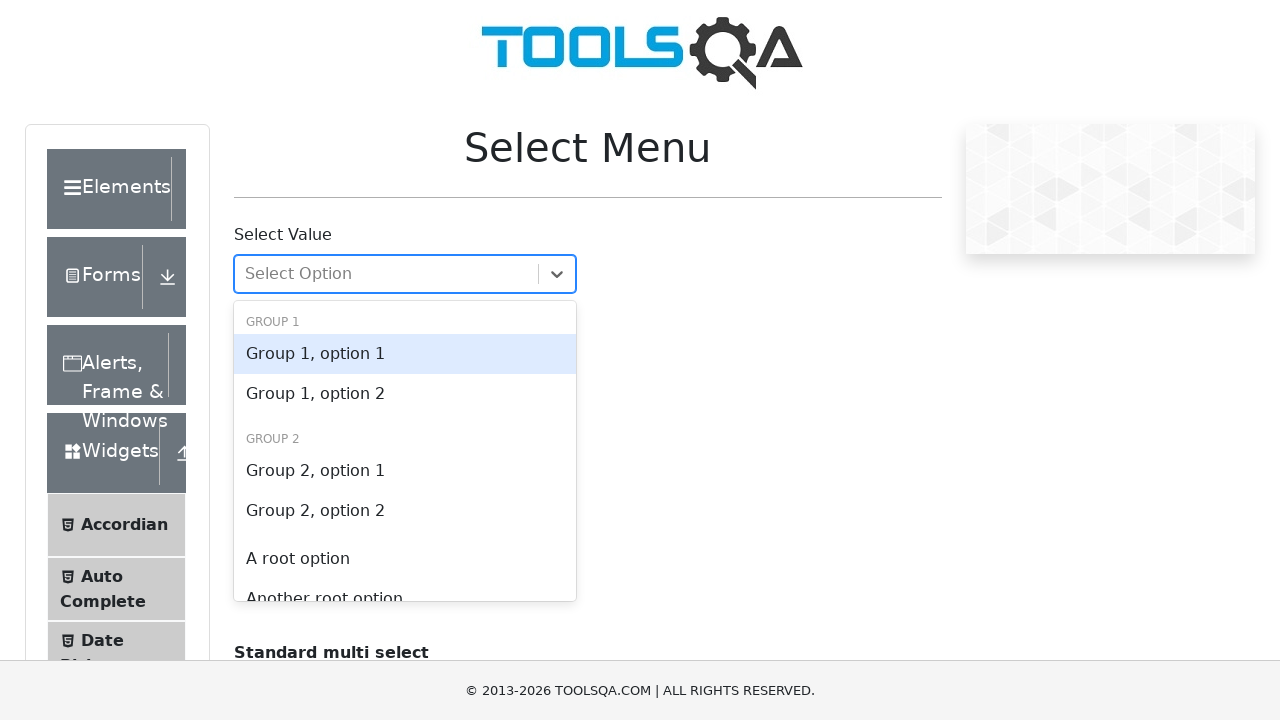